Tests e-commerce functionality by navigating to the laptops category, selecting a Sony Vaio laptop, verifying product details, adding it to cart, and viewing the cart

Starting URL: https://www.demoblaze.com/index.html

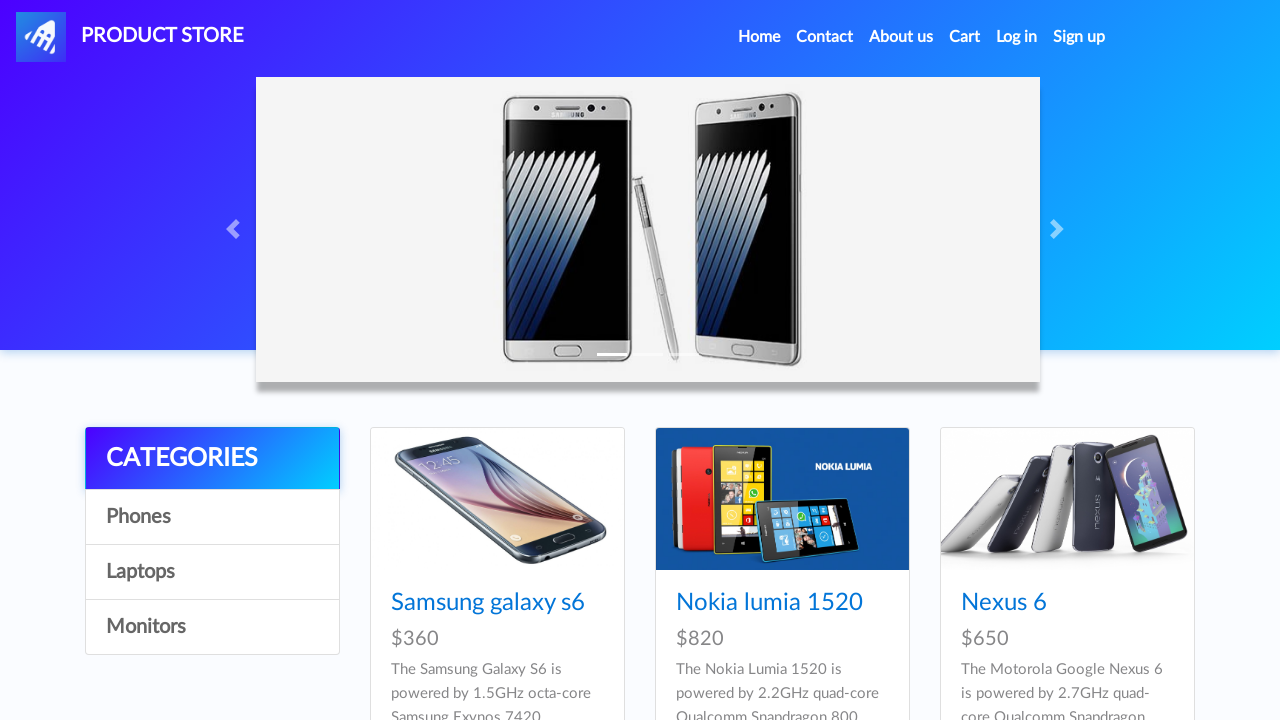

Clicked on Laptops category at (212, 572) on a:text('Laptops')
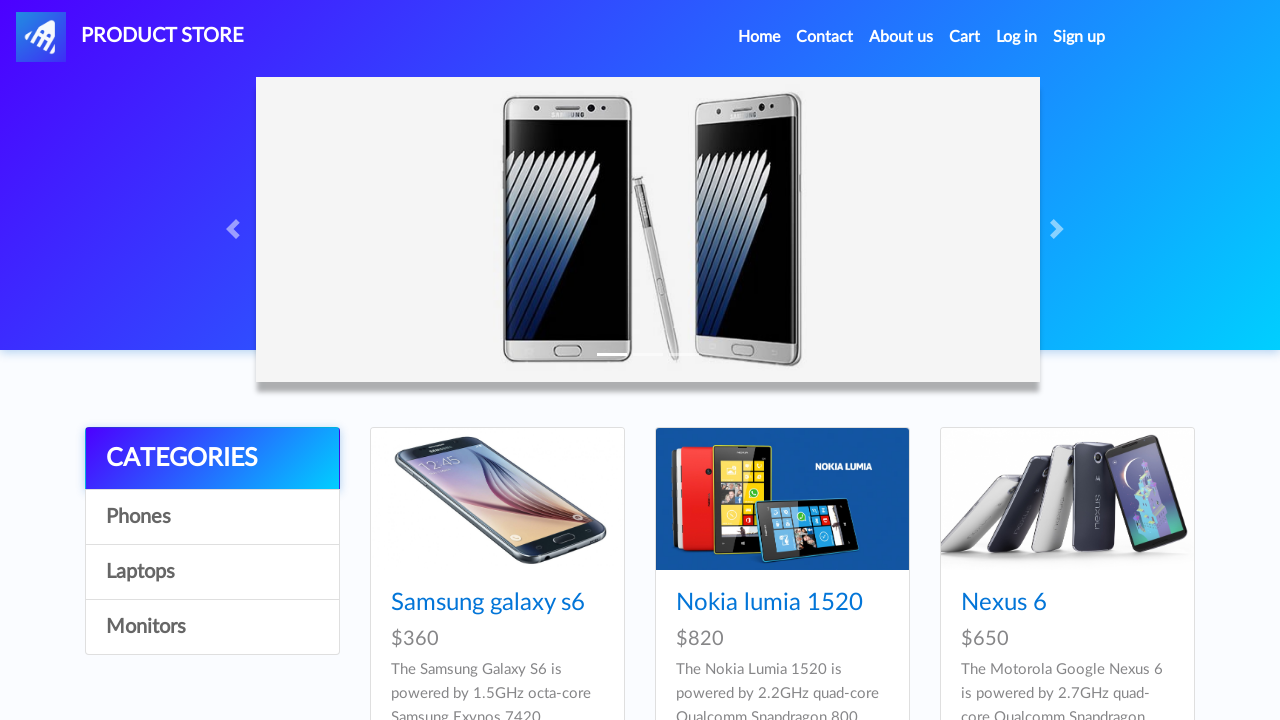

Clicked on Sony vaio i5 product at (454, 603) on a:text('Sony vaio i5')
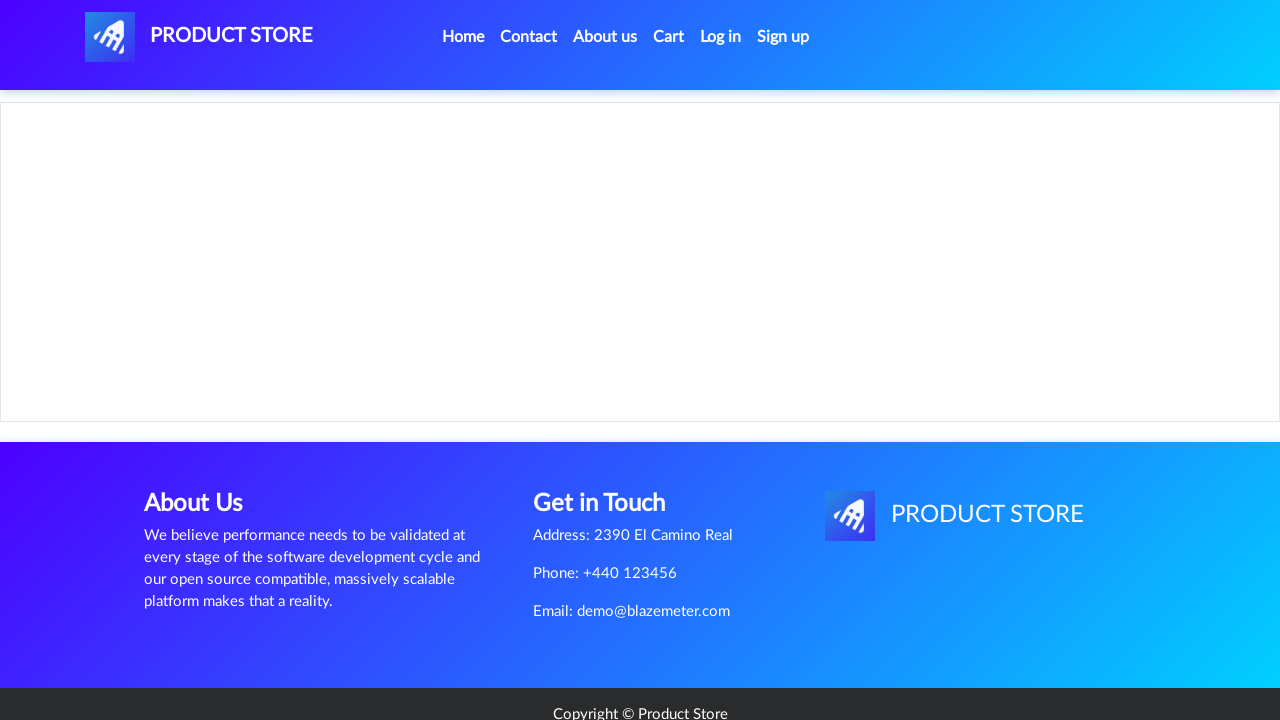

Product details loaded and product name heading appeared
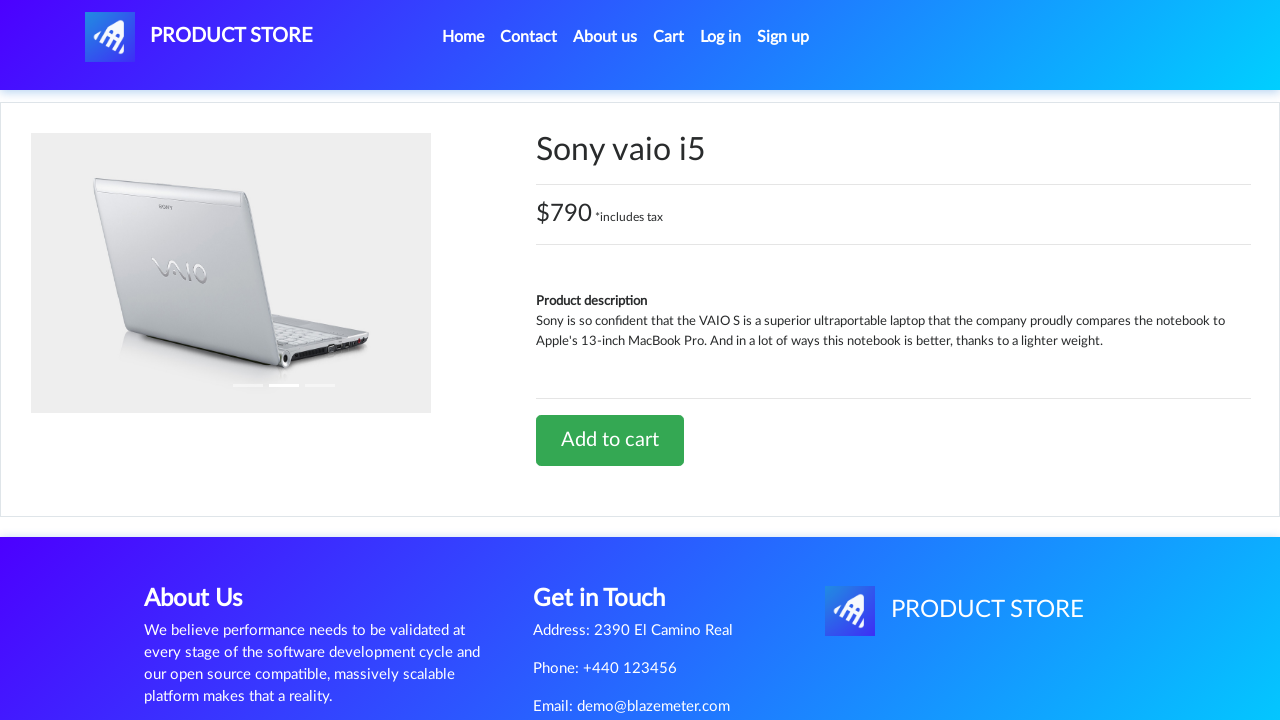

Verified product name is 'Sony vaio i5'
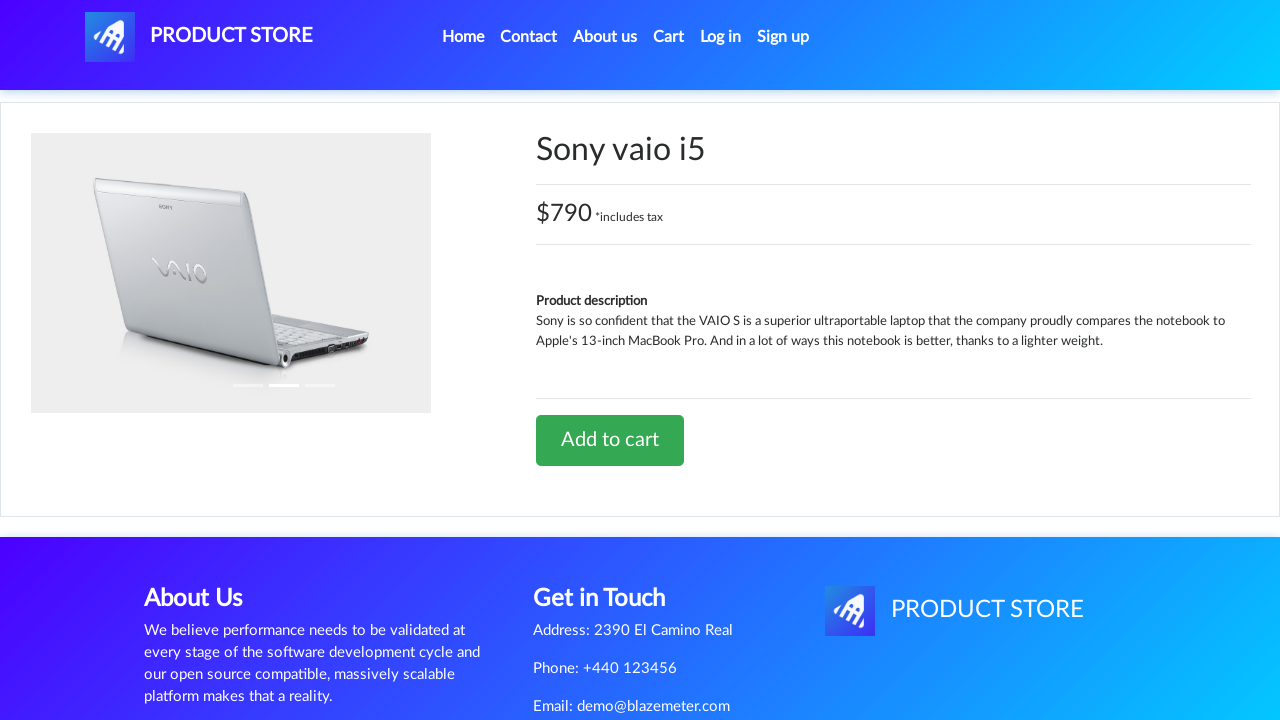

Verified product price is '$790 *includes tax'
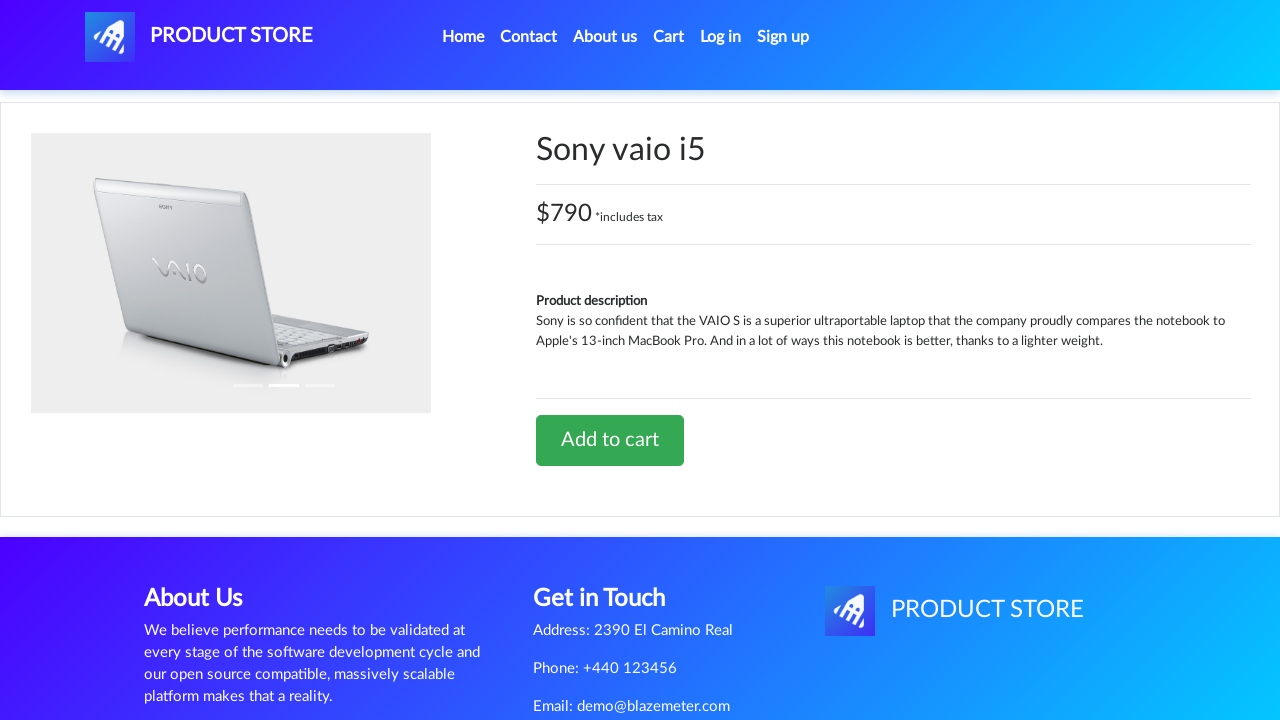

Clicked Add to cart button at (610, 440) on a:text('Add to cart')
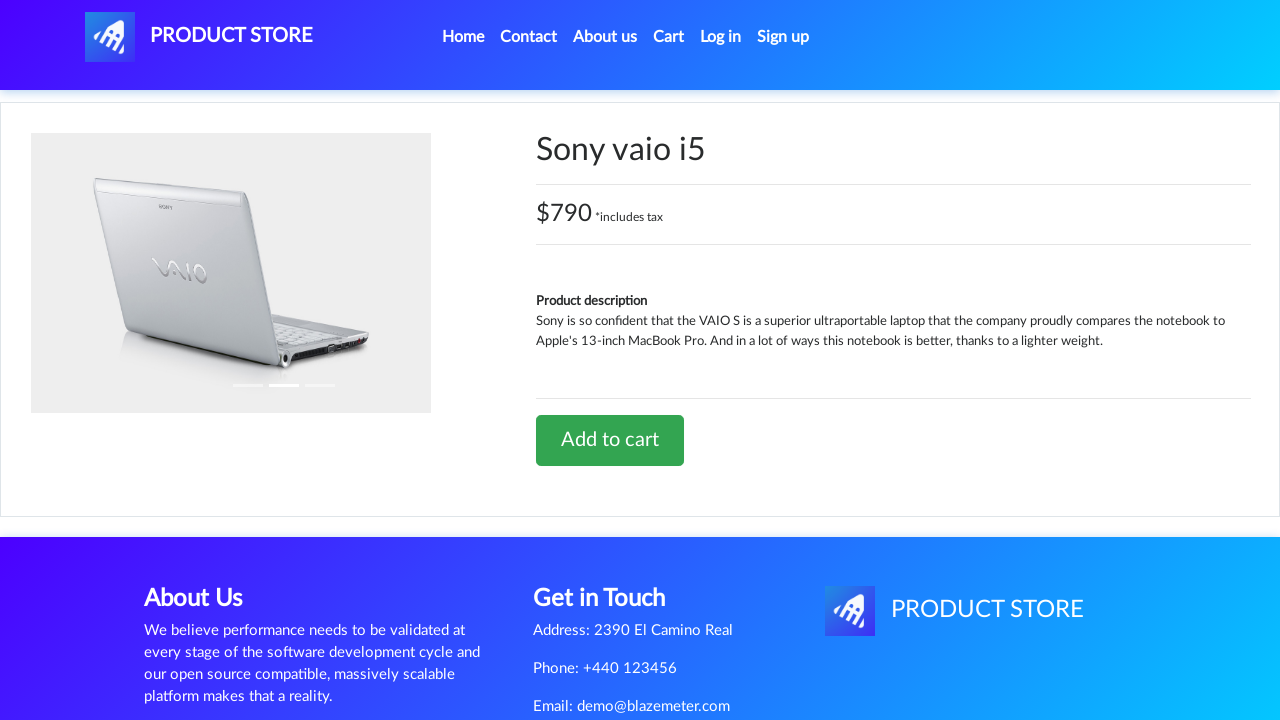

Accepted confirmation dialog after adding item to cart
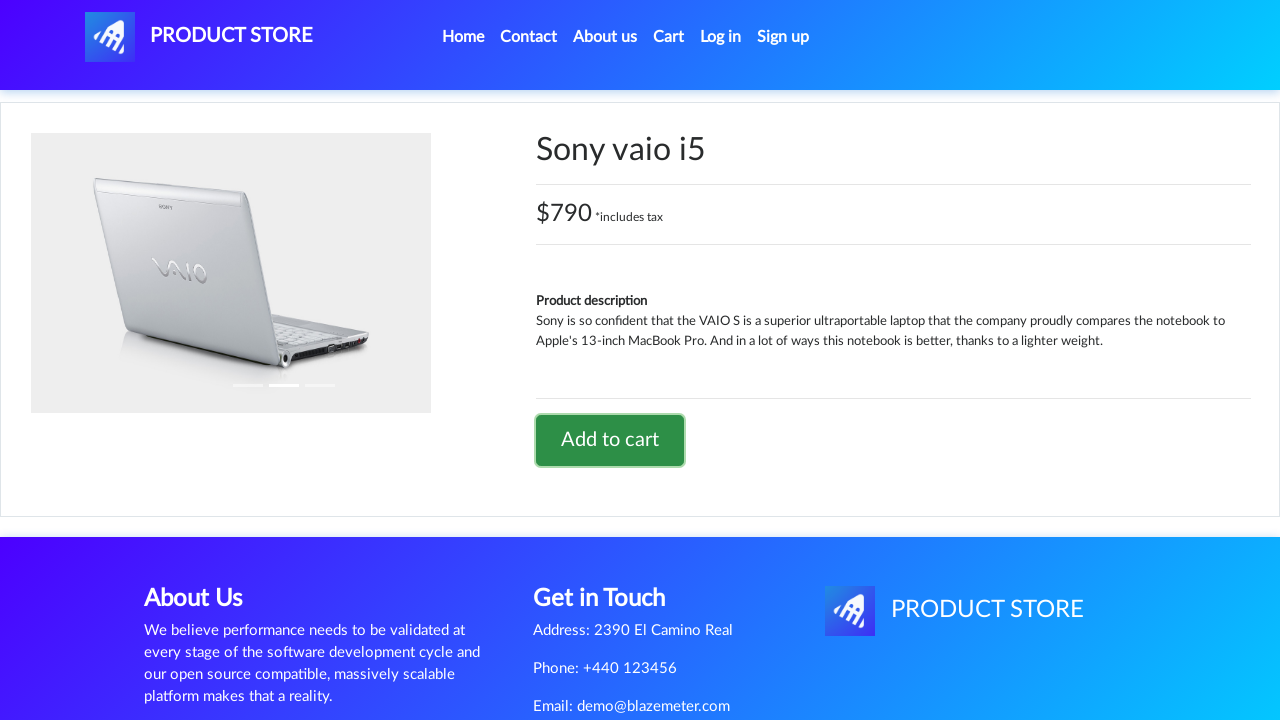

Clicked on Cart link to view shopping cart at (669, 37) on #cartur
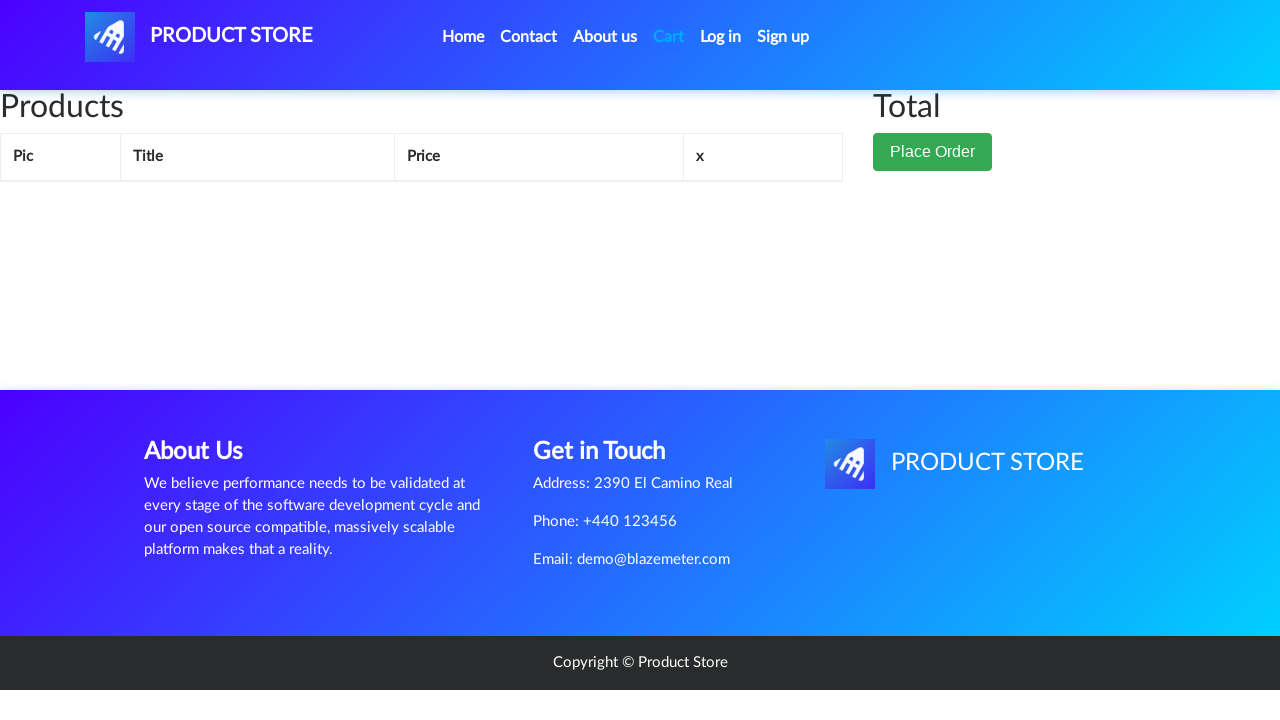

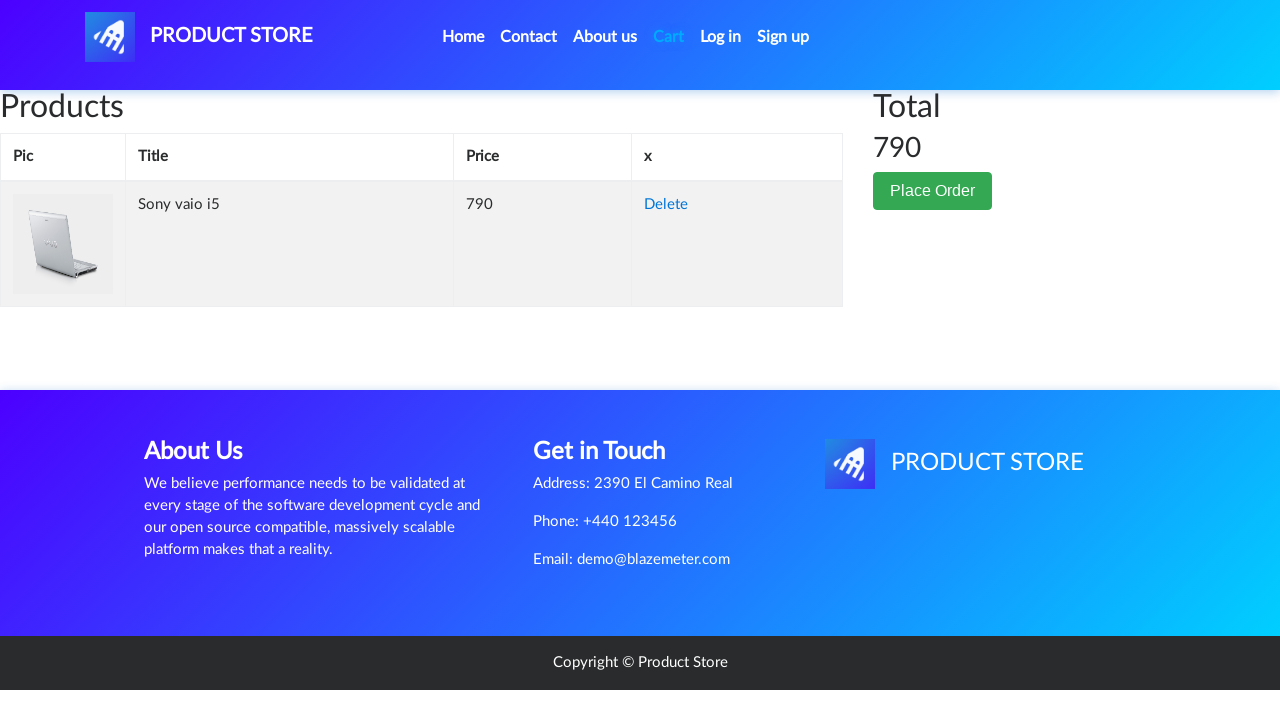